Tests an online calculator by entering a mathematical operation using button clicks and reading the result

Starting URL: https://www.calculadora.org/

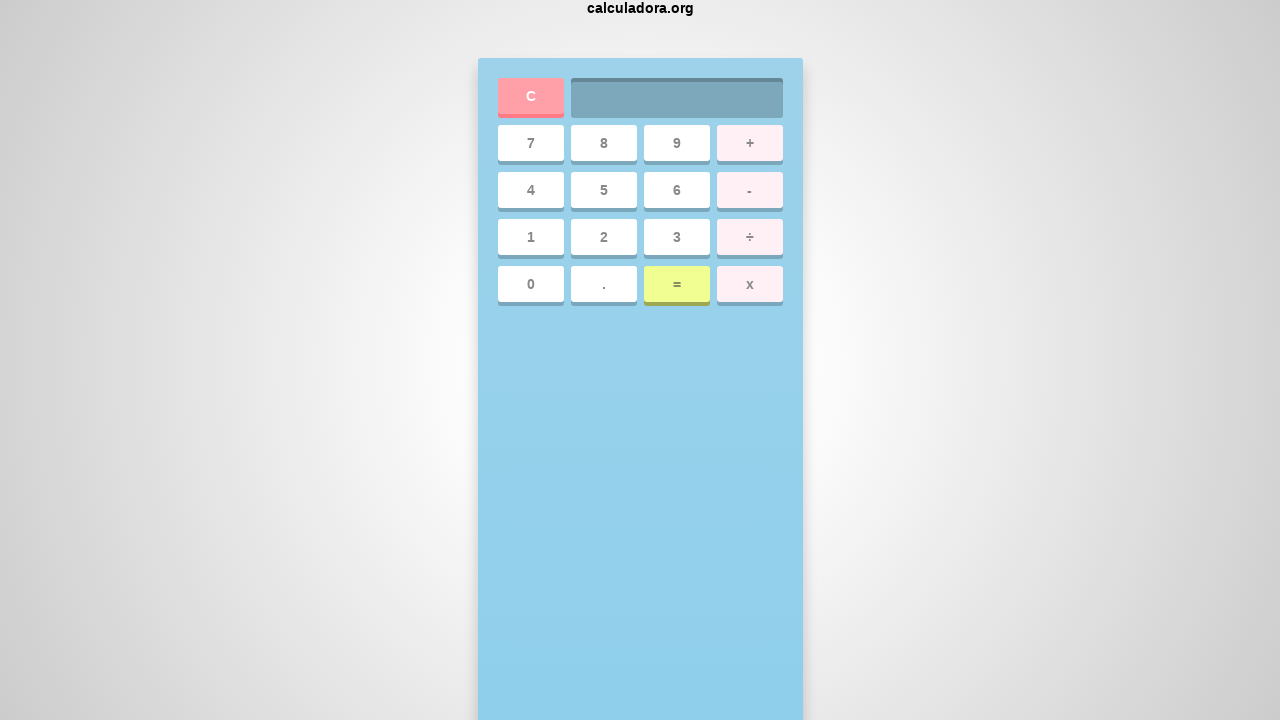

Set viewport size to 818x727
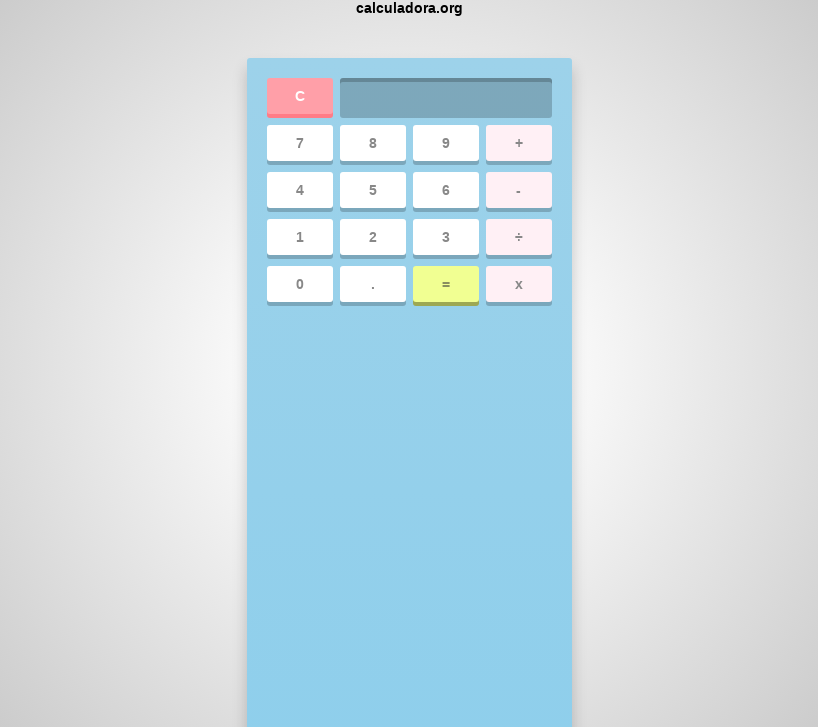

Clicked button 2 at (372, 237) on xpath=/html/body/center/div/div[2]/span[10]
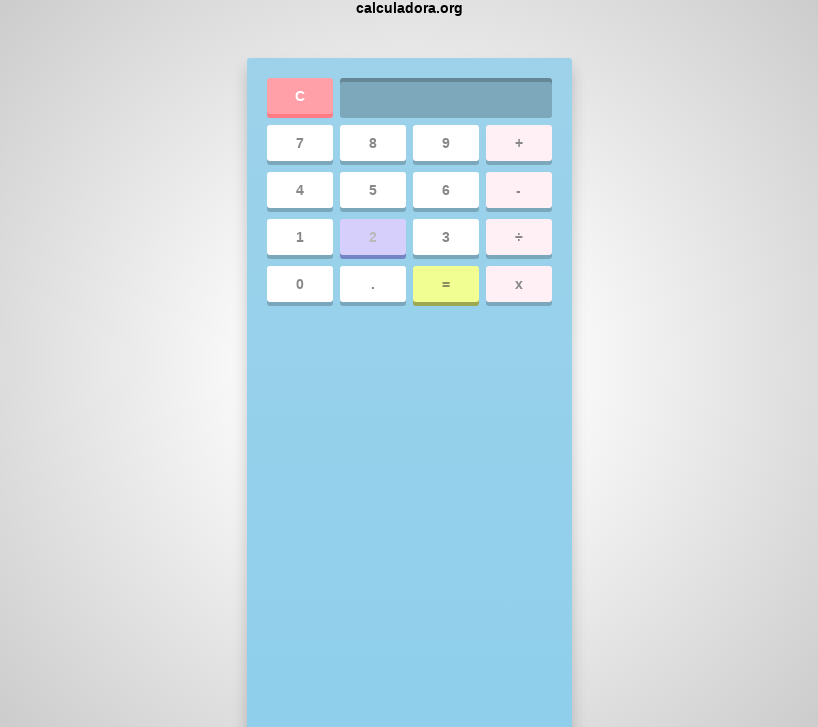

Clicked button 5 at (372, 190) on xpath=/html/body/center/div/div[2]/span[6]
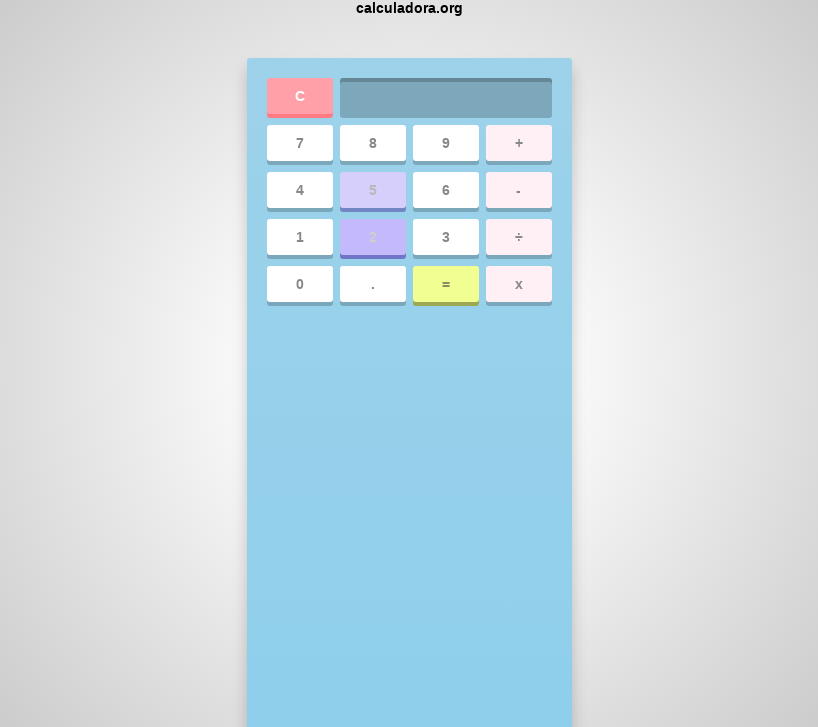

Clicked plus operator at (518, 143) on xpath=/html/body/center/div/div[2]/span[4]
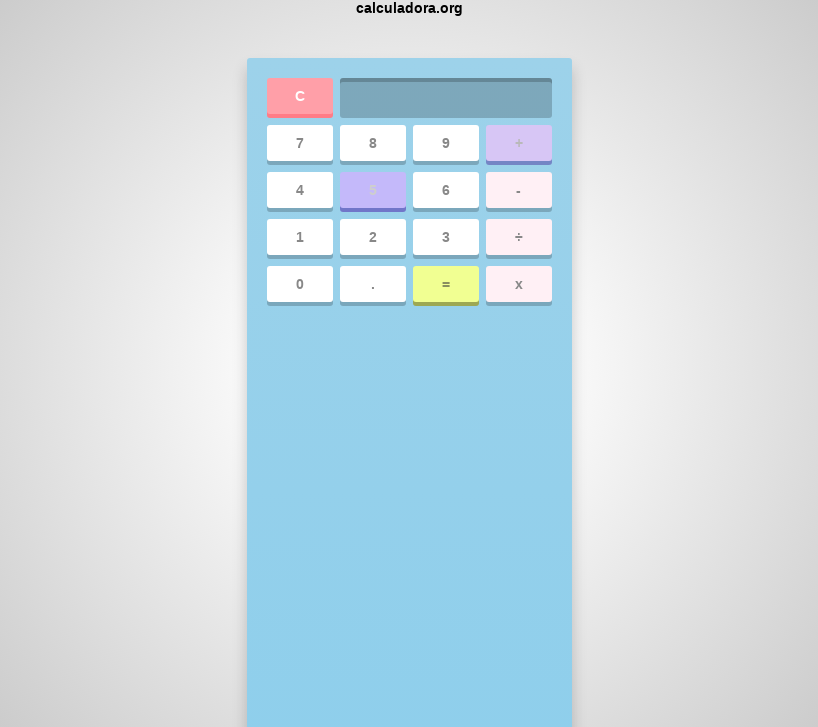

Clicked button 3 at (446, 237) on xpath=/html/body/center/div/div[2]/span[11]
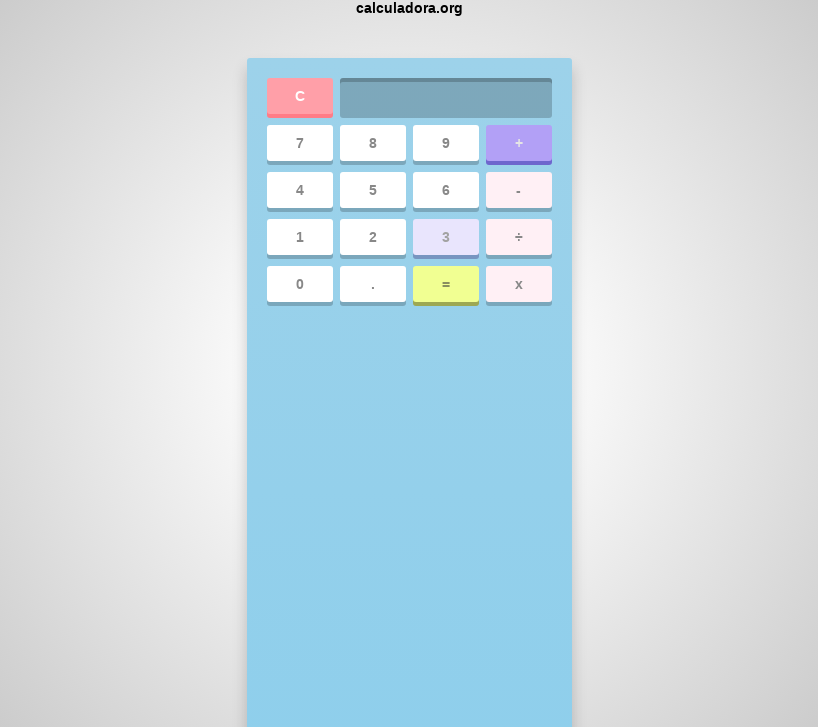

Clicked button 7 at (300, 143) on xpath=/html/body/center/div/div[2]/span[1]
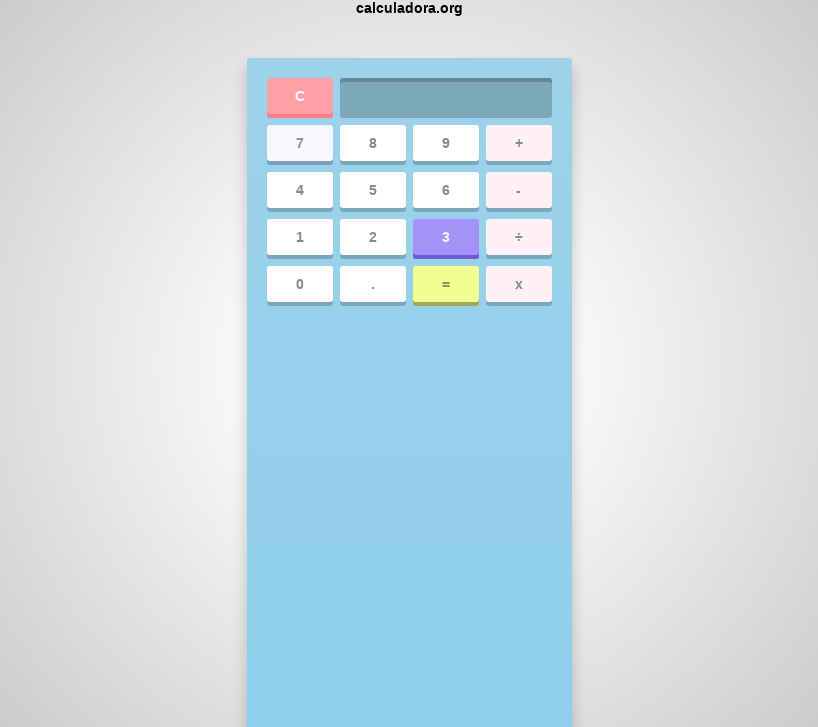

Clicked equals button to calculate result at (446, 284) on xpath=/html/body/center/div/div[2]/span[15]
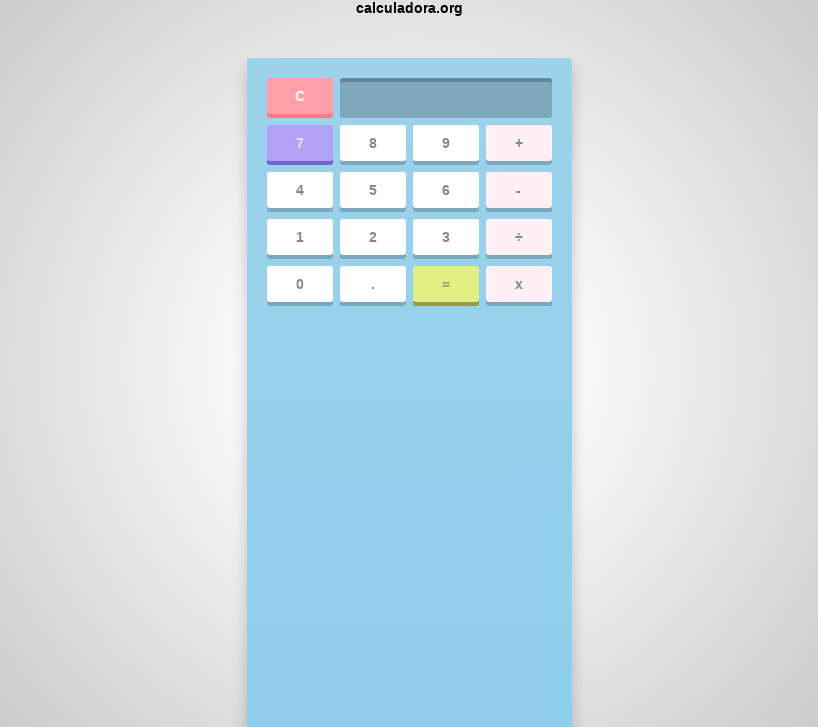

Read calculator result: 
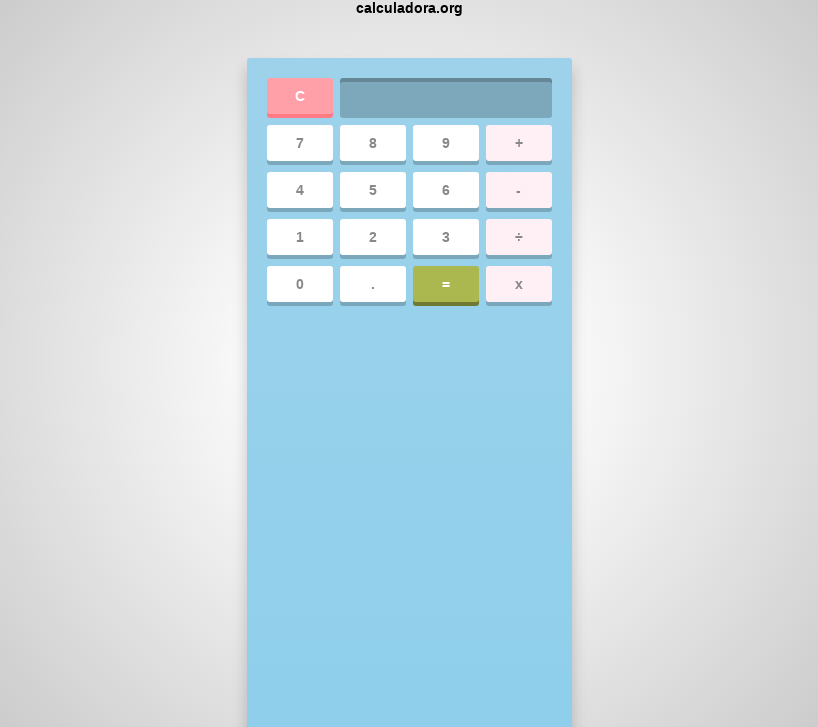

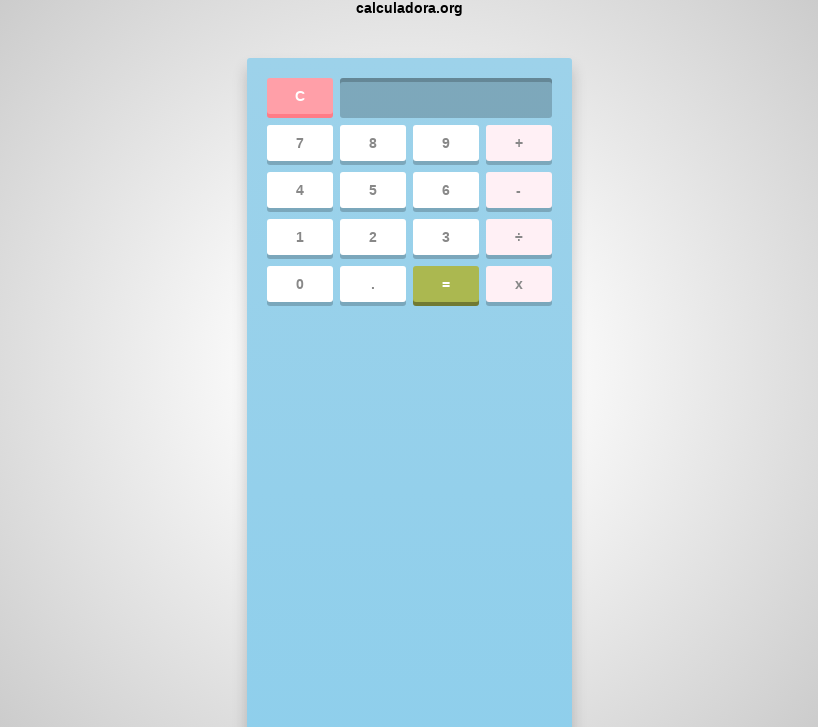